Tests keyboard key press functionality by sending a tab key using keyboard actions without targeting a specific element first

Starting URL: http://the-internet.herokuapp.com/key_presses

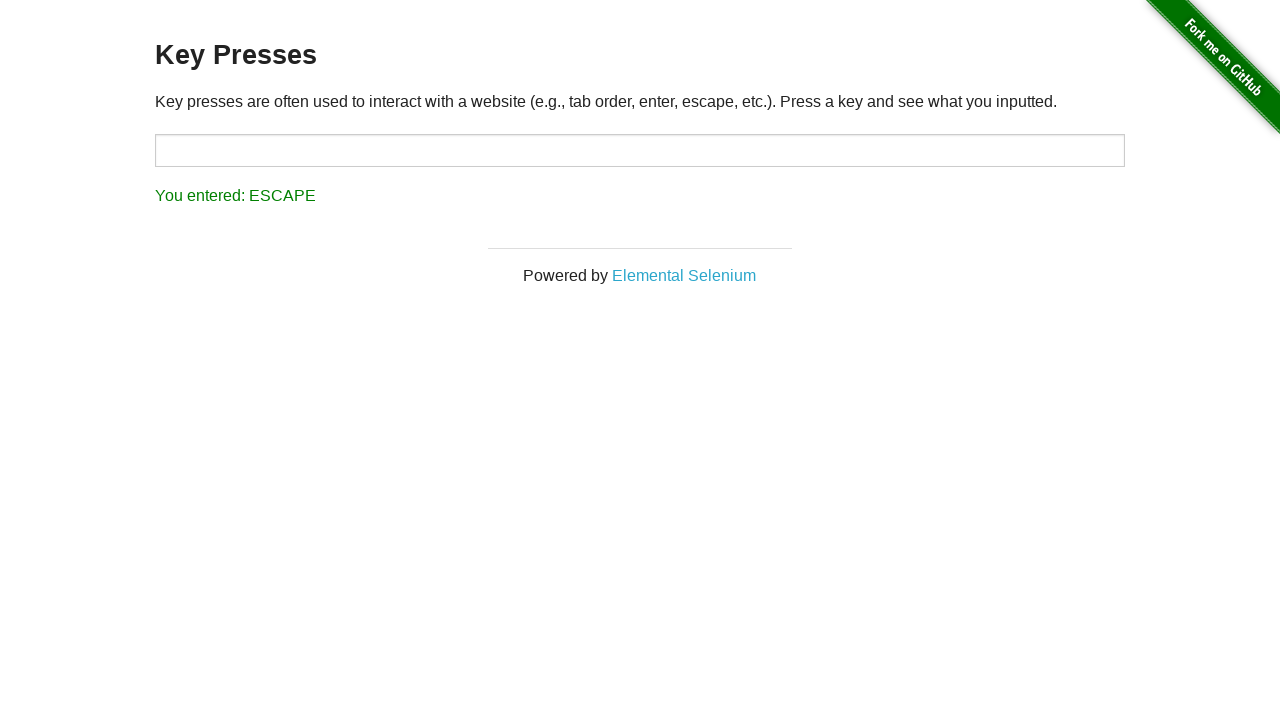

Sent Tab key to currently focused element
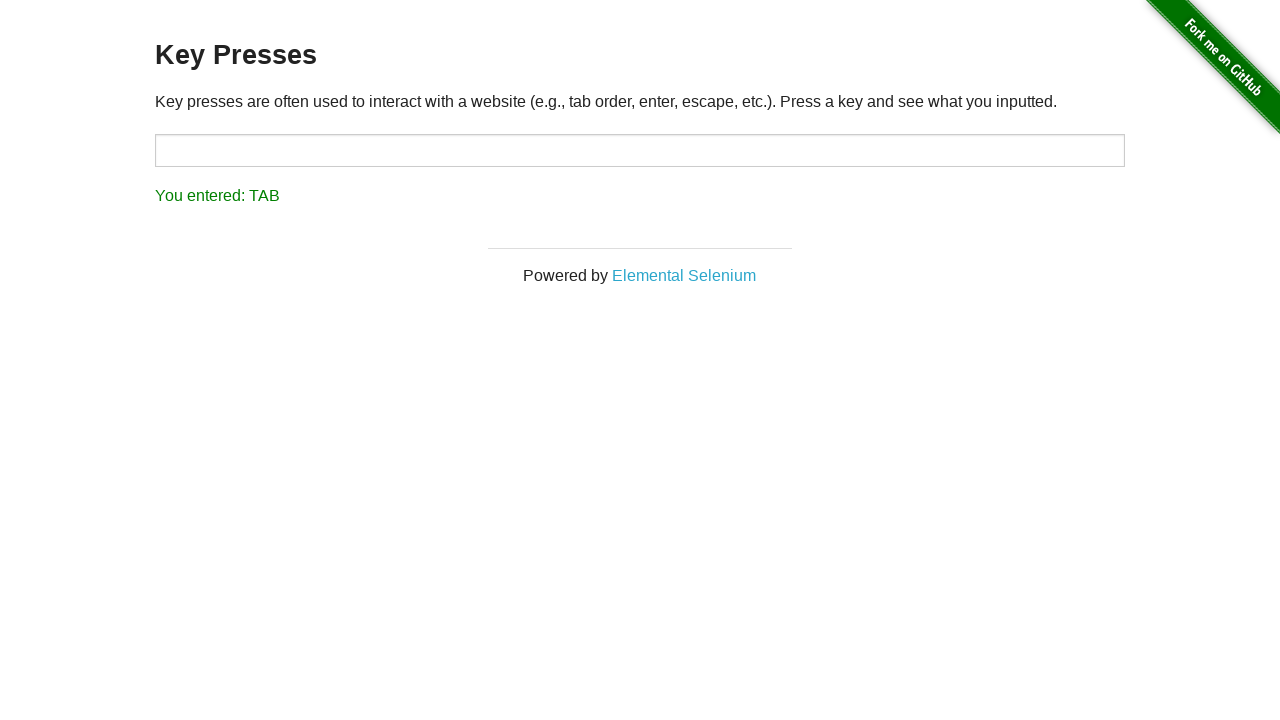

Result element loaded after Tab key press
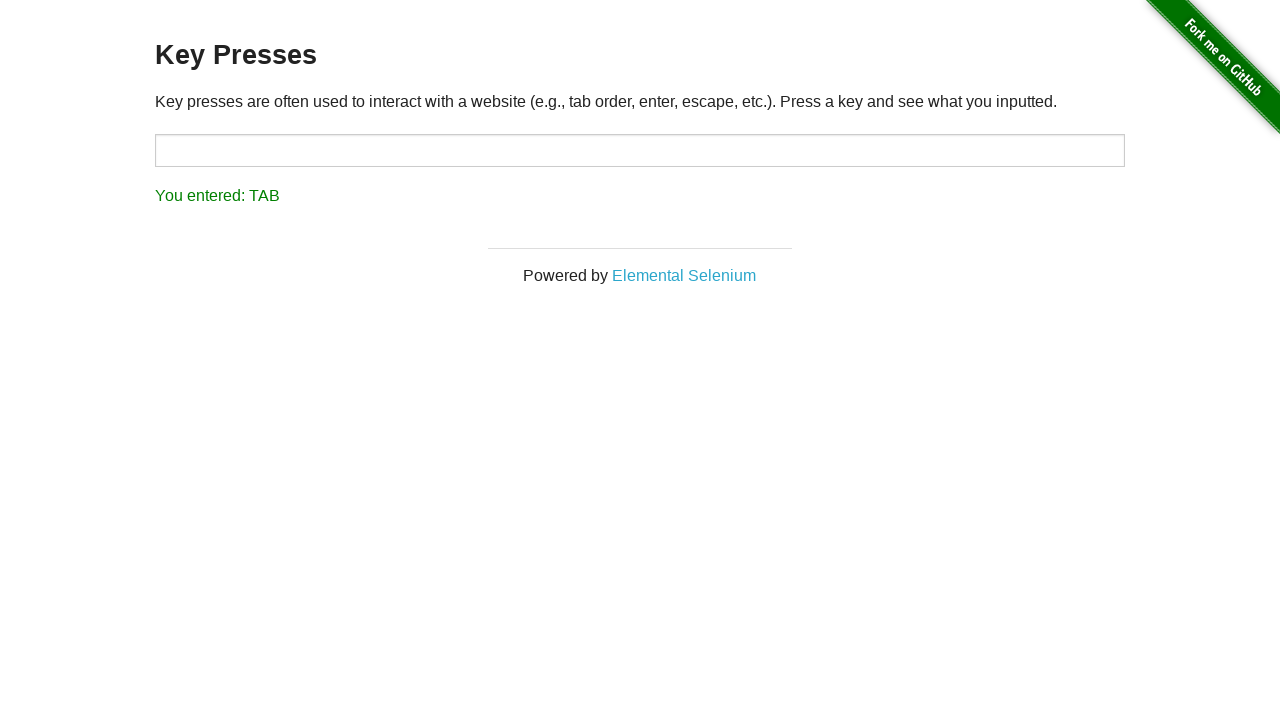

Retrieved result text content
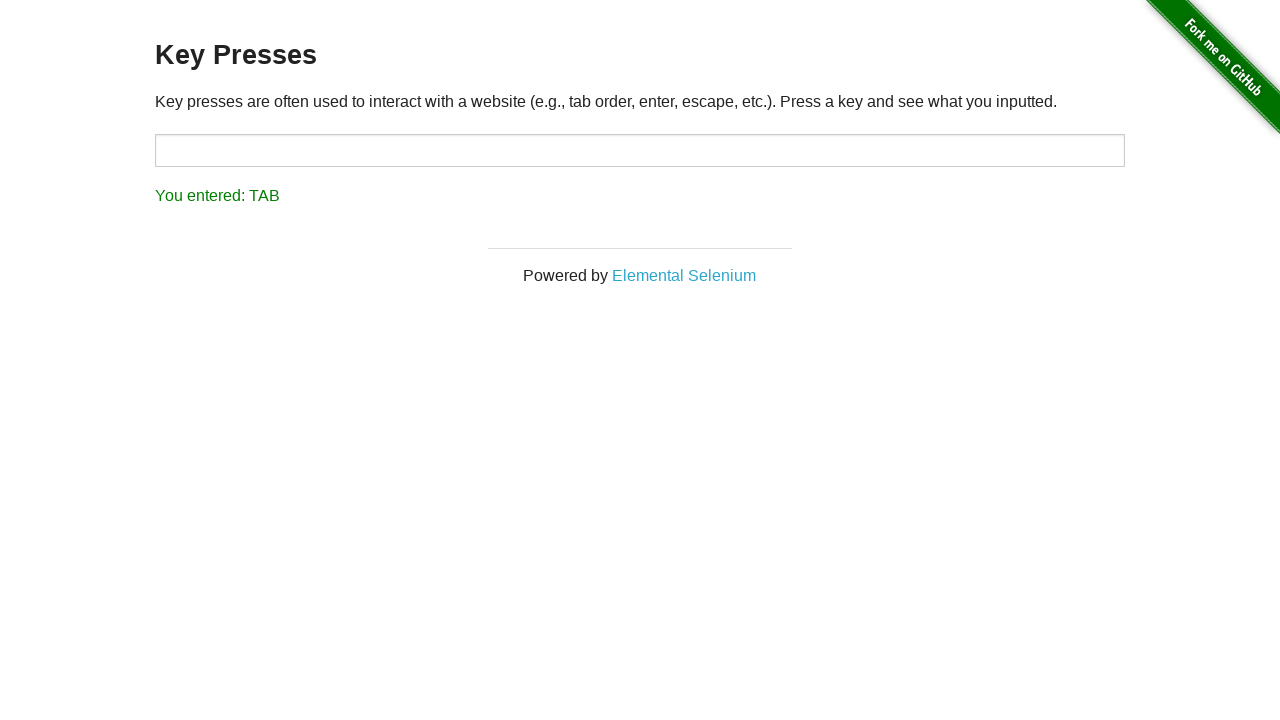

Verified result text equals 'You entered: TAB'
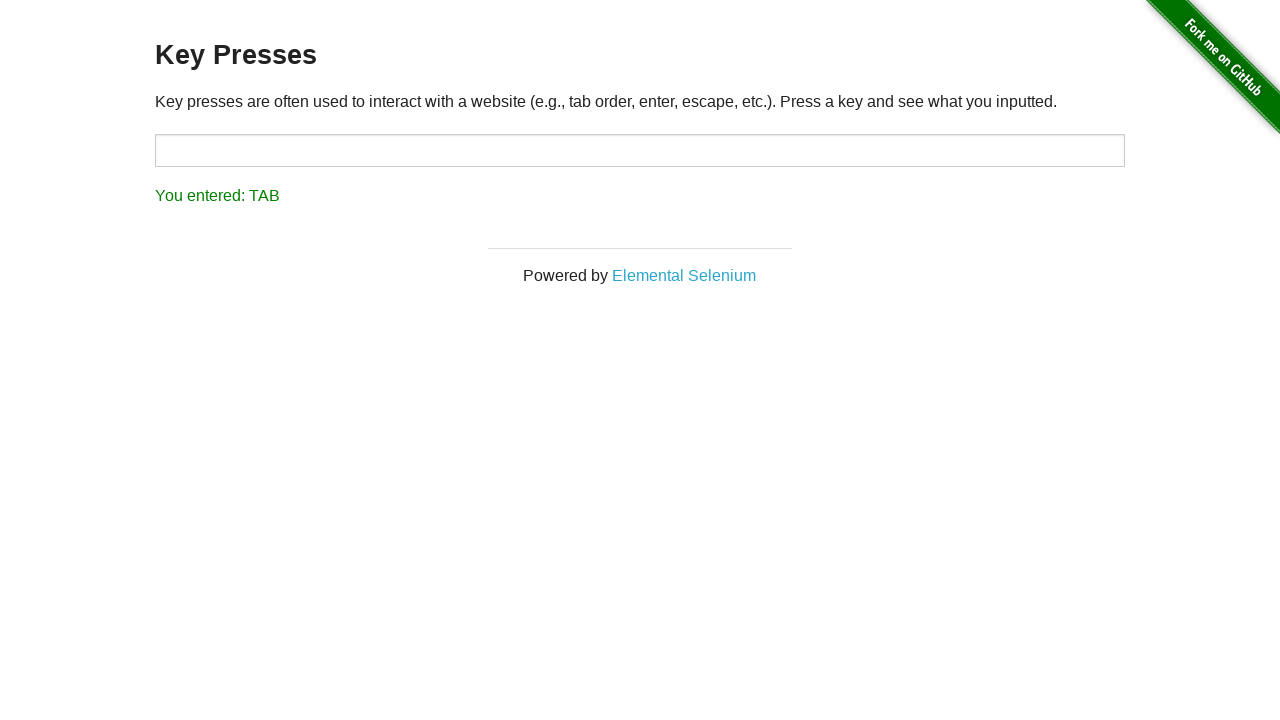

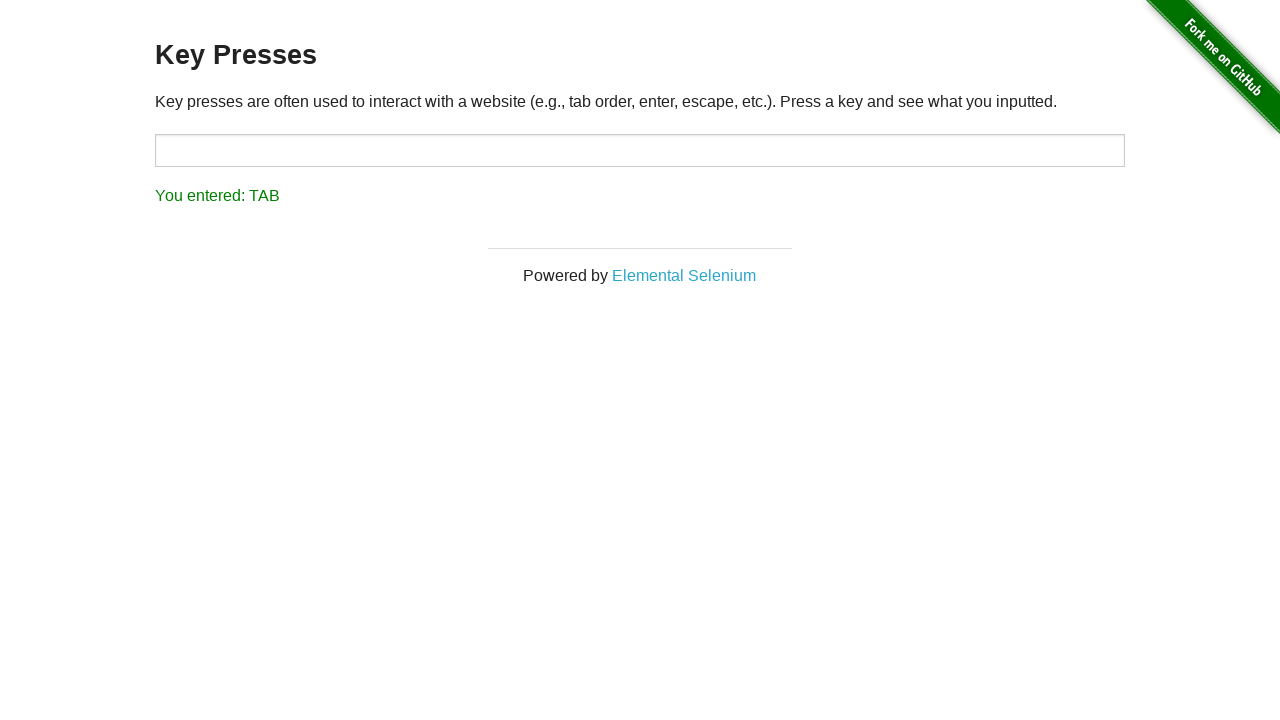